Navigates to an automation practice page and clicks a button using XPath sibling navigation to locate the second button in the header.

Starting URL: https://rahulshettyacademy.com/AutomationPractice/

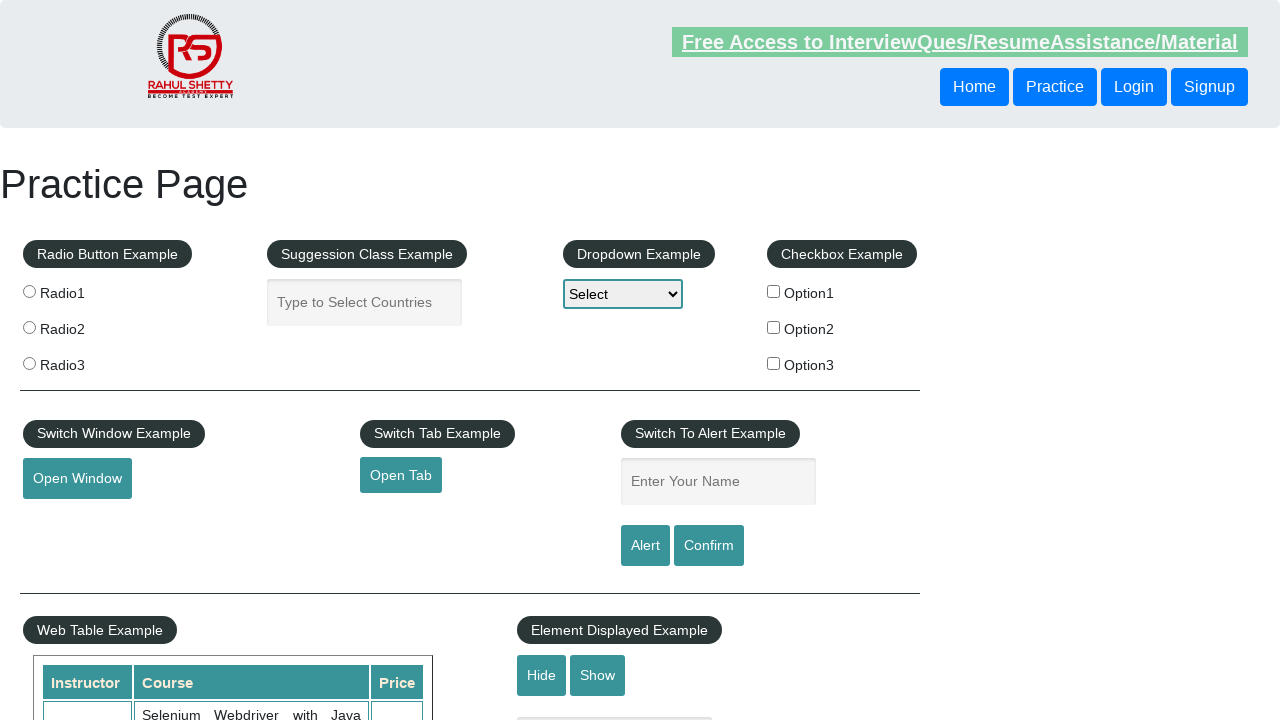

Navigated to automation practice page
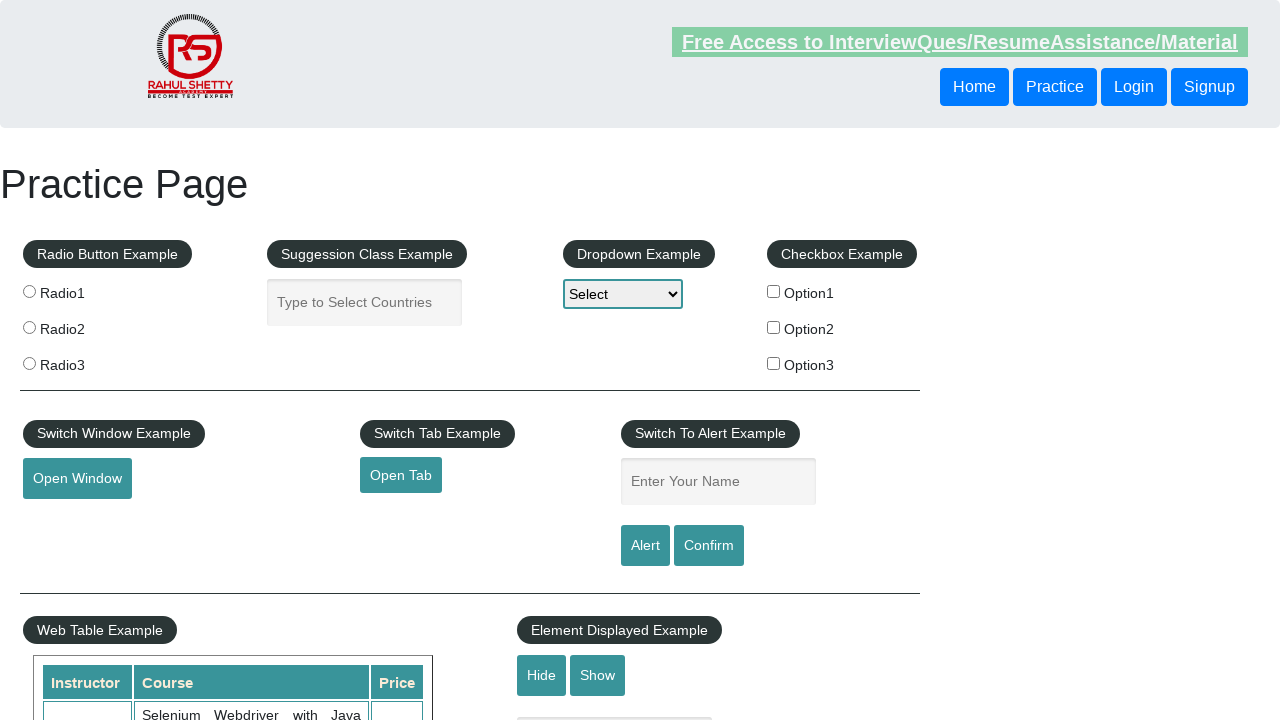

Clicked the second button in header using XPath sibling navigation at (1134, 87) on xpath=//header/div/button[1]/following-sibling::button[1]
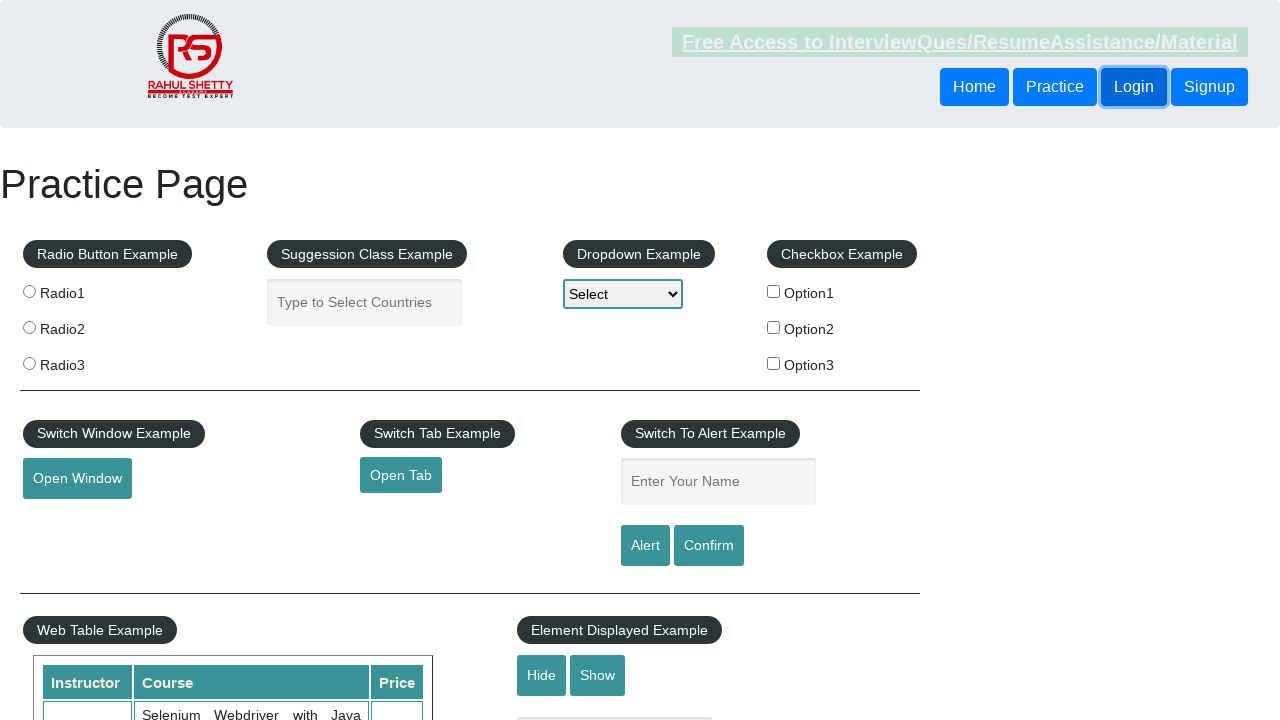

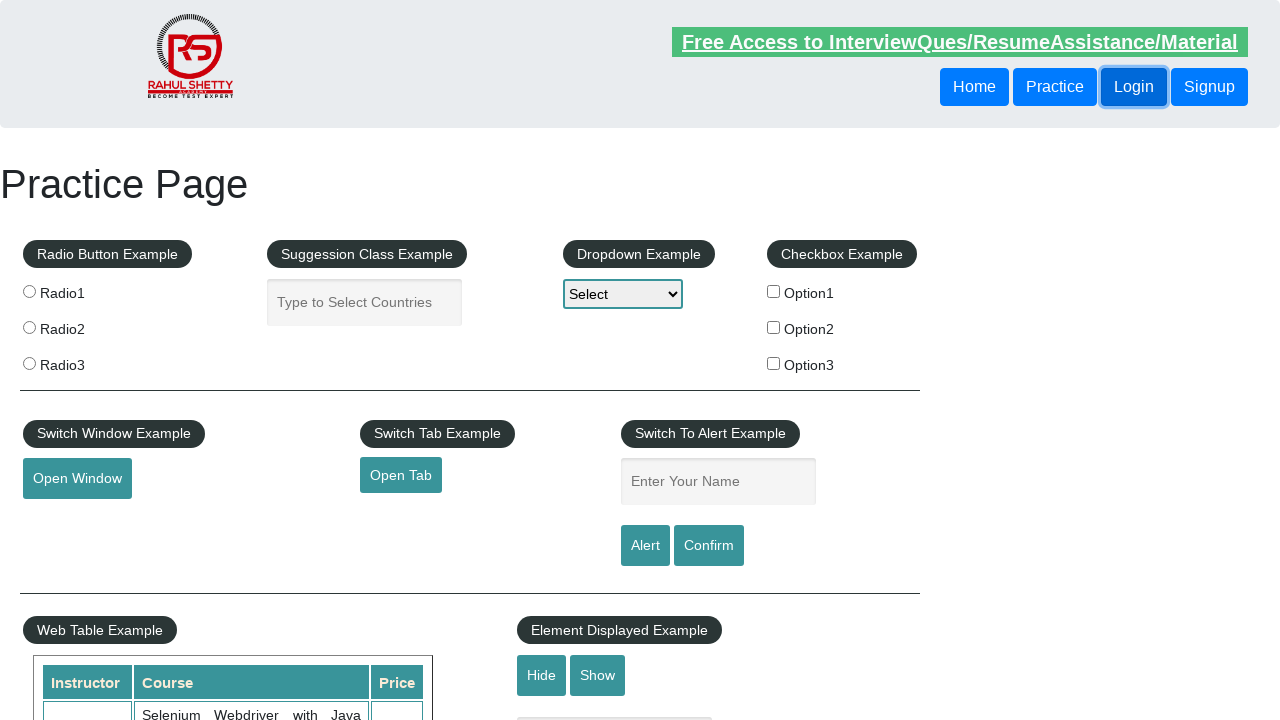